Tests complete product purchase flow by selecting a phone, adding to cart, filling out the order form with payment details, and verifying the purchase confirmation modal appears

Starting URL: https://www.demoblaze.com/

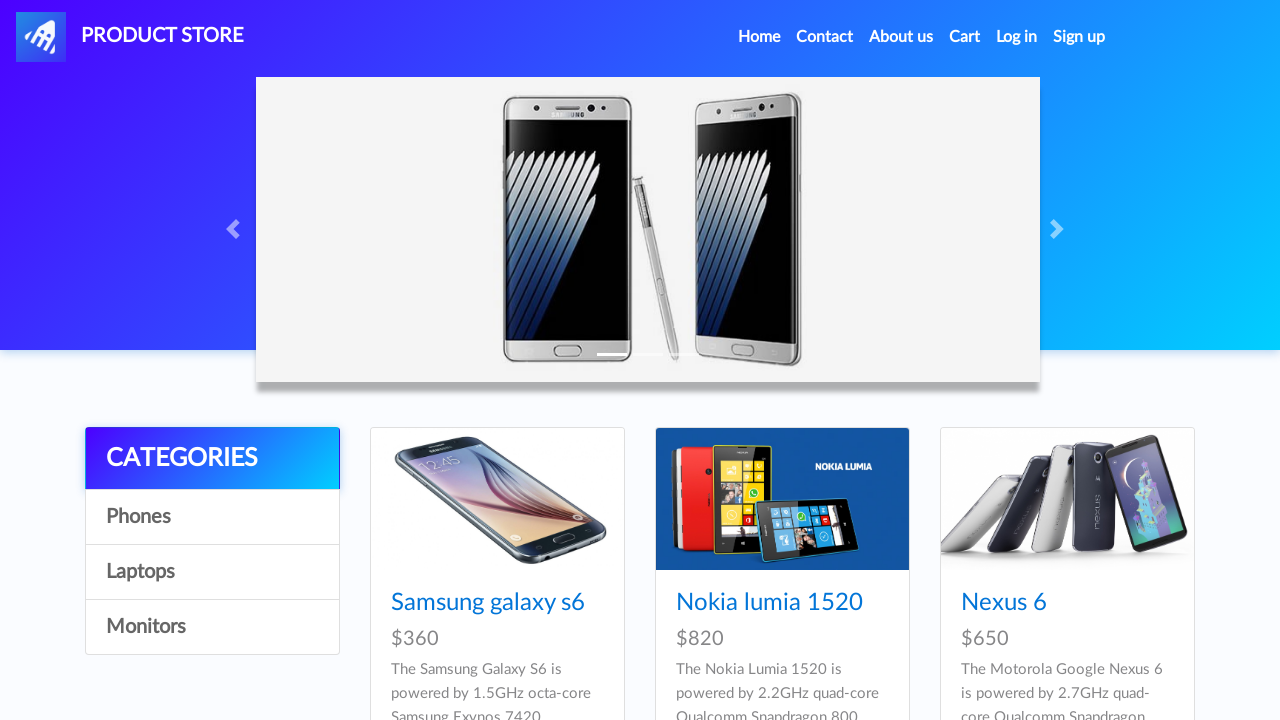

Clicked on 'Phones' category at (212, 517) on a:has-text('Phones')
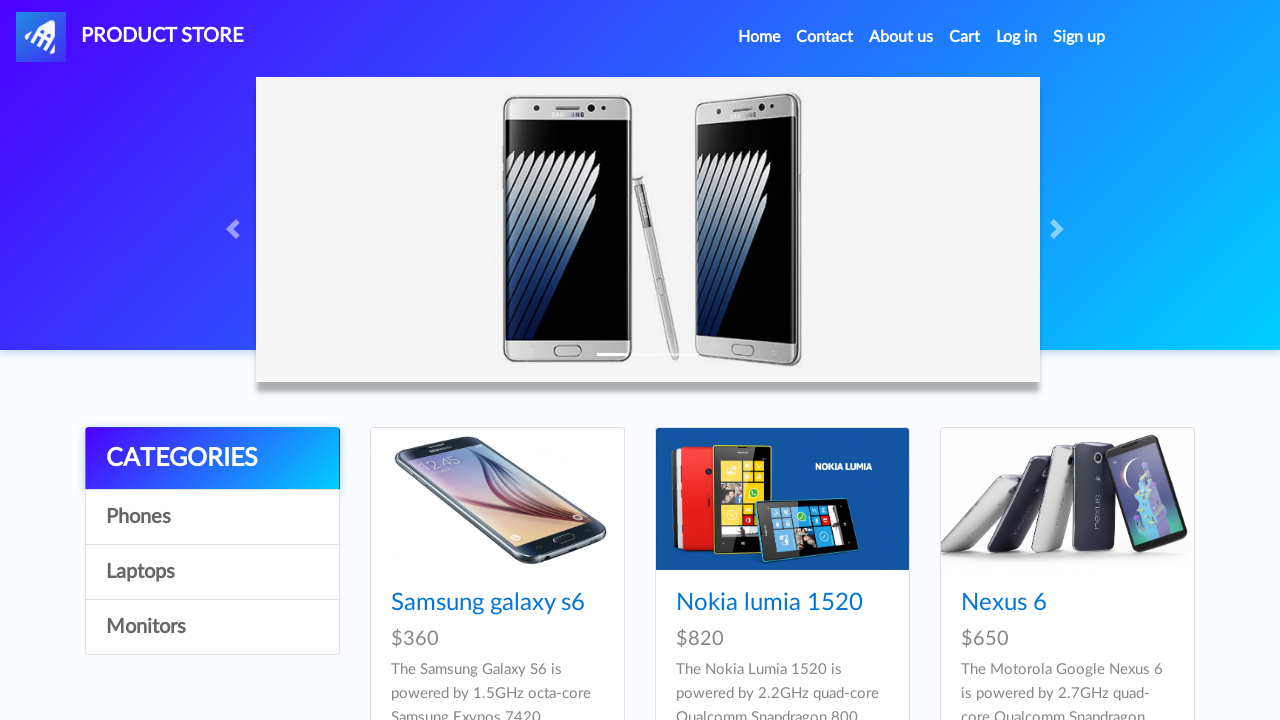

Product cards loaded
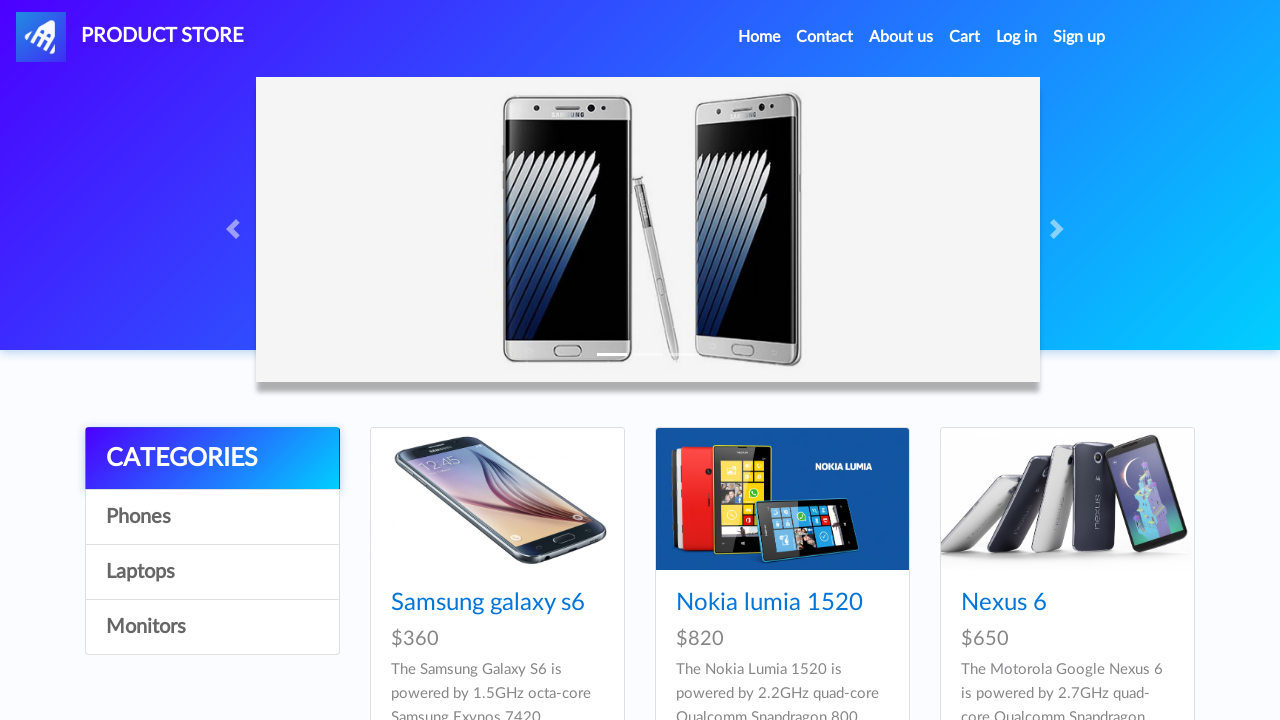

Clicked on 'Samsung galaxy s6' product at (488, 603) on a:has-text('Samsung galaxy s6')
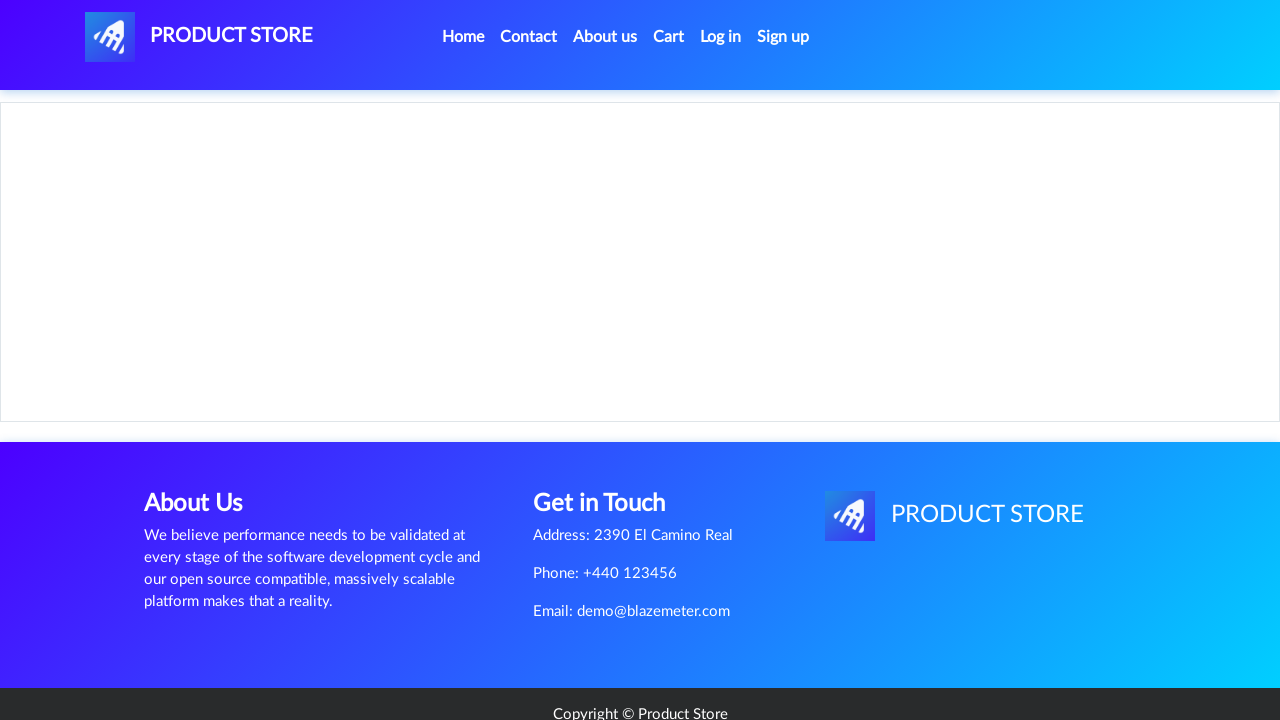

Product page loaded with 'Add to cart' button
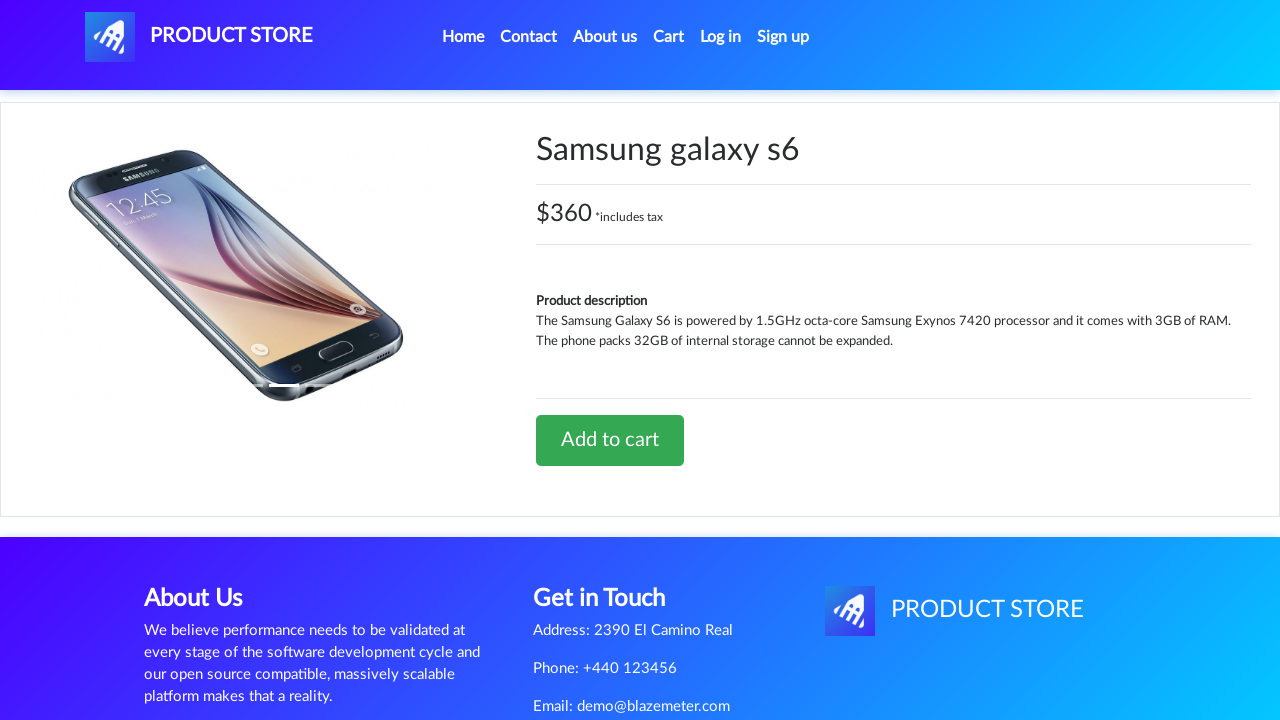

Clicked 'Add to cart' button at (610, 440) on .btn-success:has-text('Add to cart')
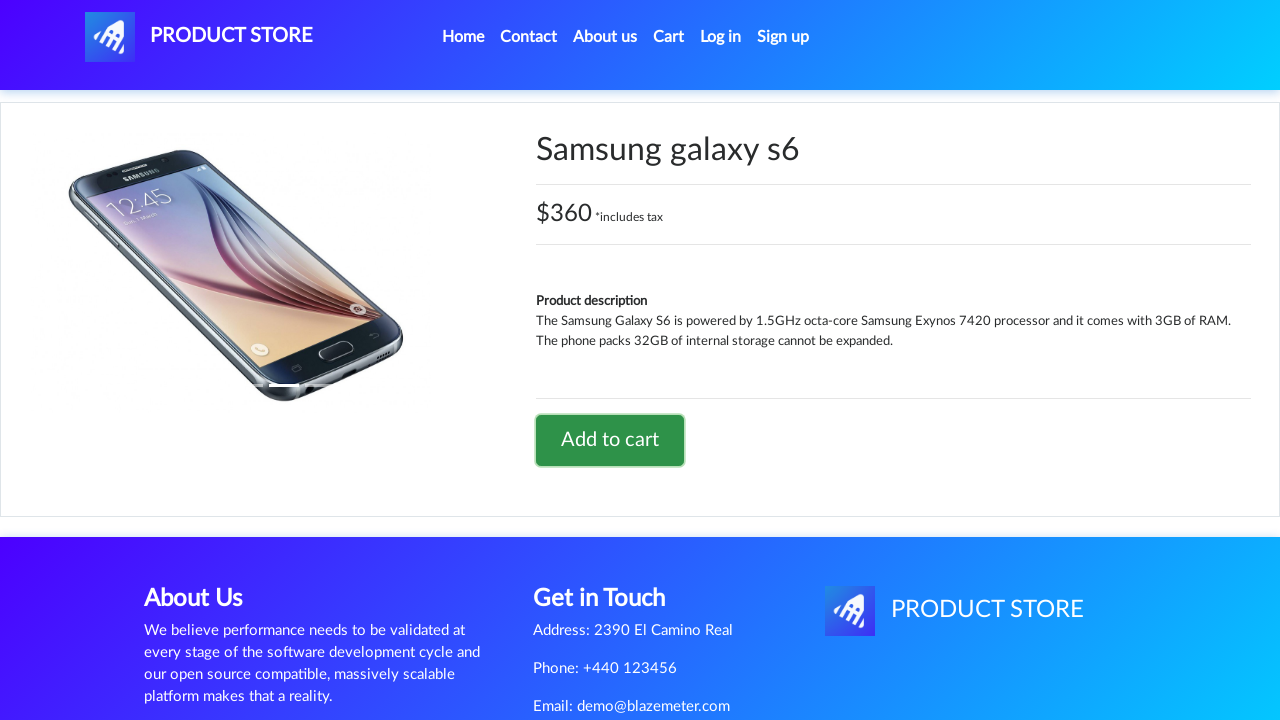

Accepted product addition confirmation alert
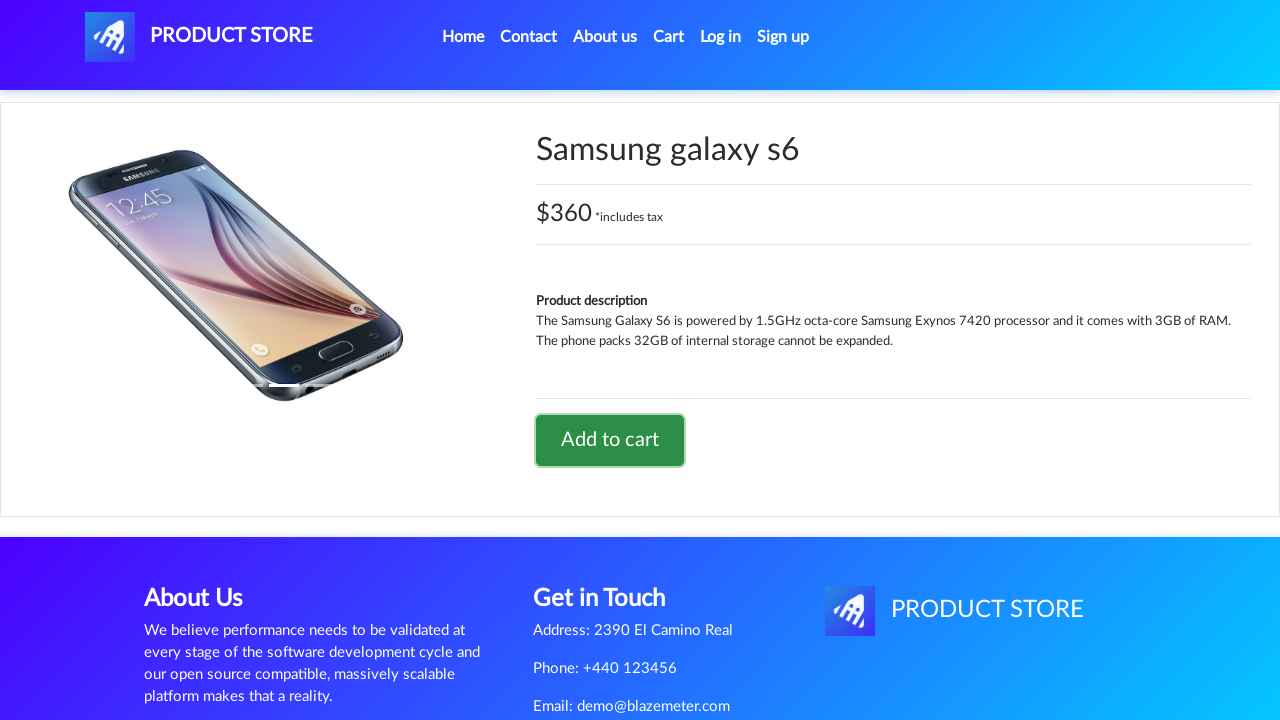

Clicked on 'Cart' in navigation at (669, 37) on a:has-text('Cart')
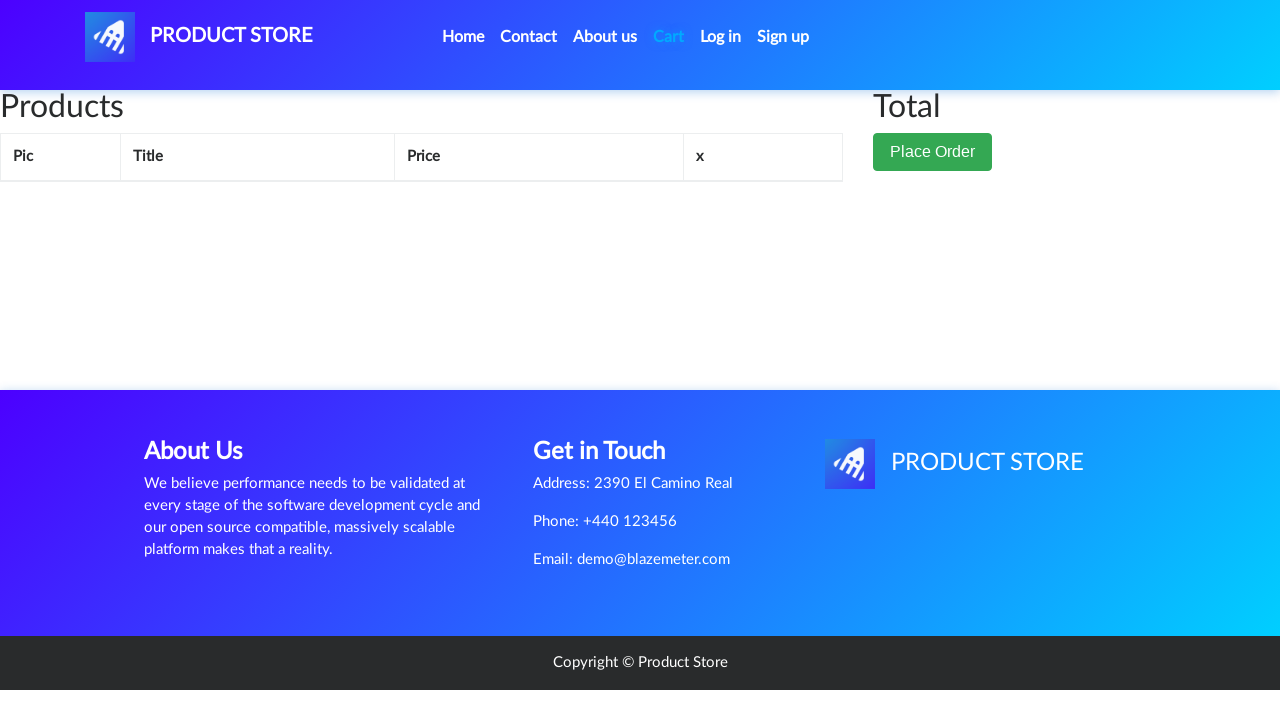

Cart page loaded with product
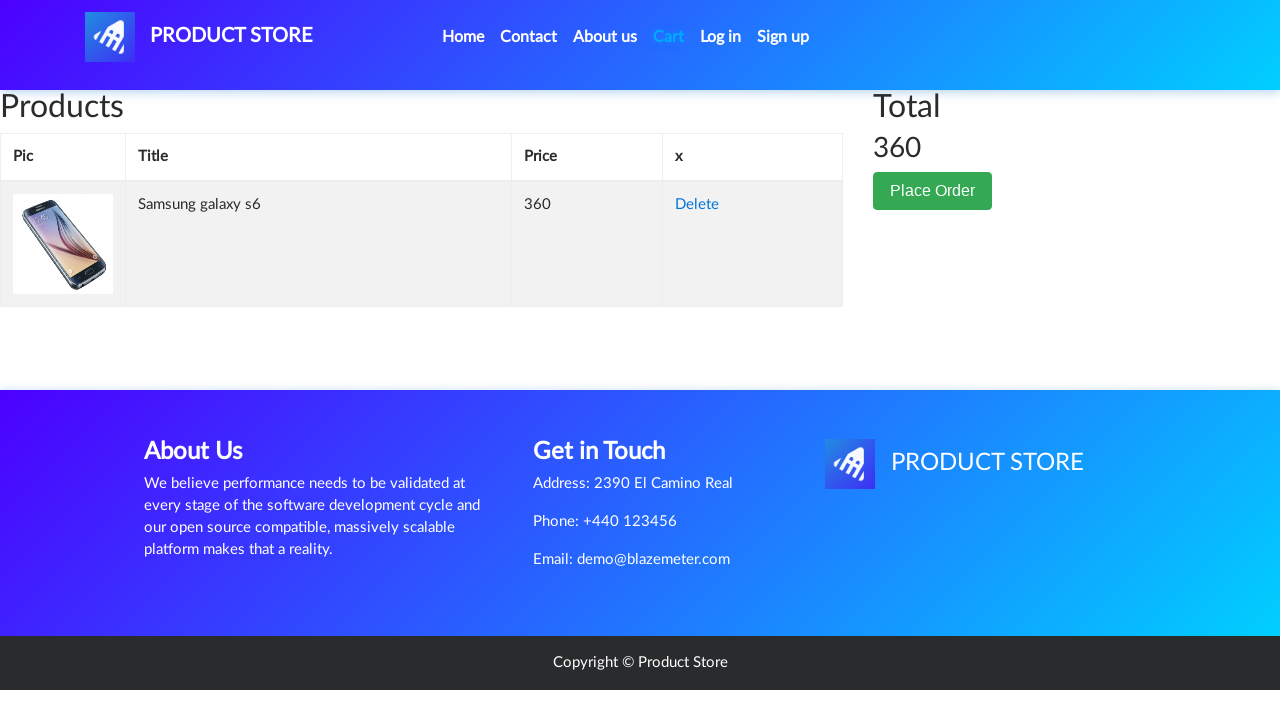

Clicked 'Place Order' button at (933, 191) on button:has-text('Place Order')
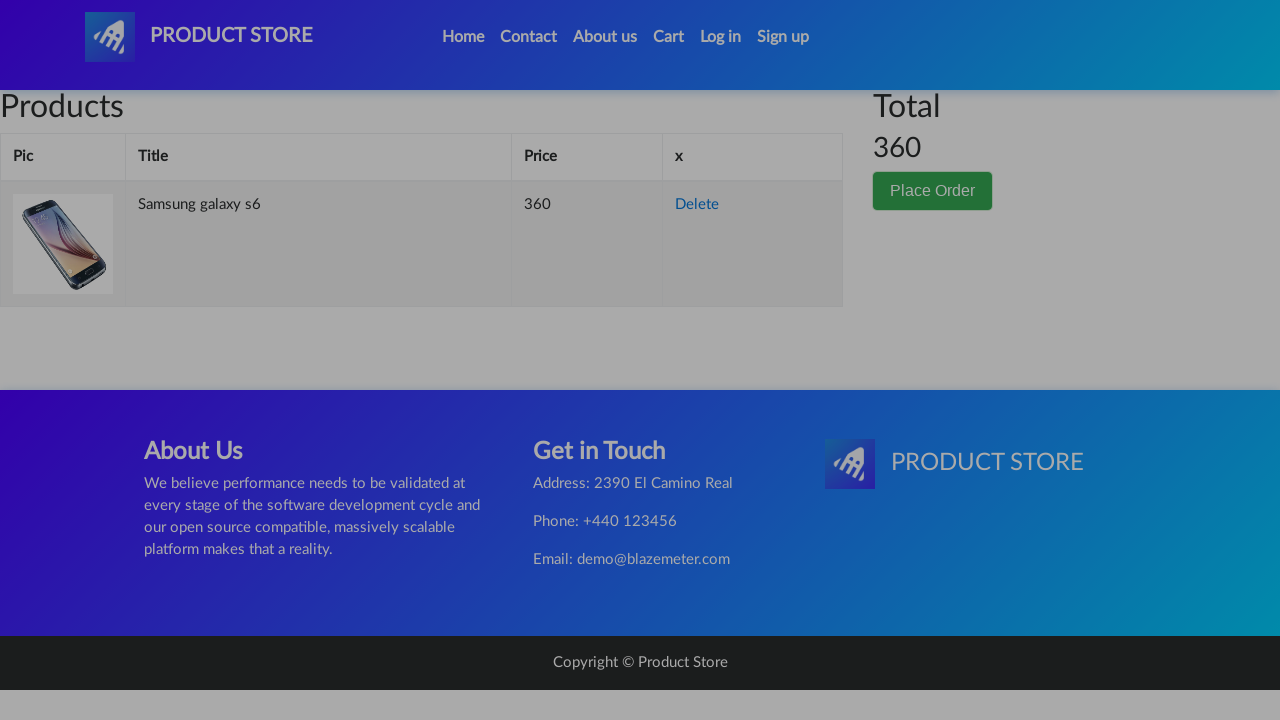

Order form modal opened
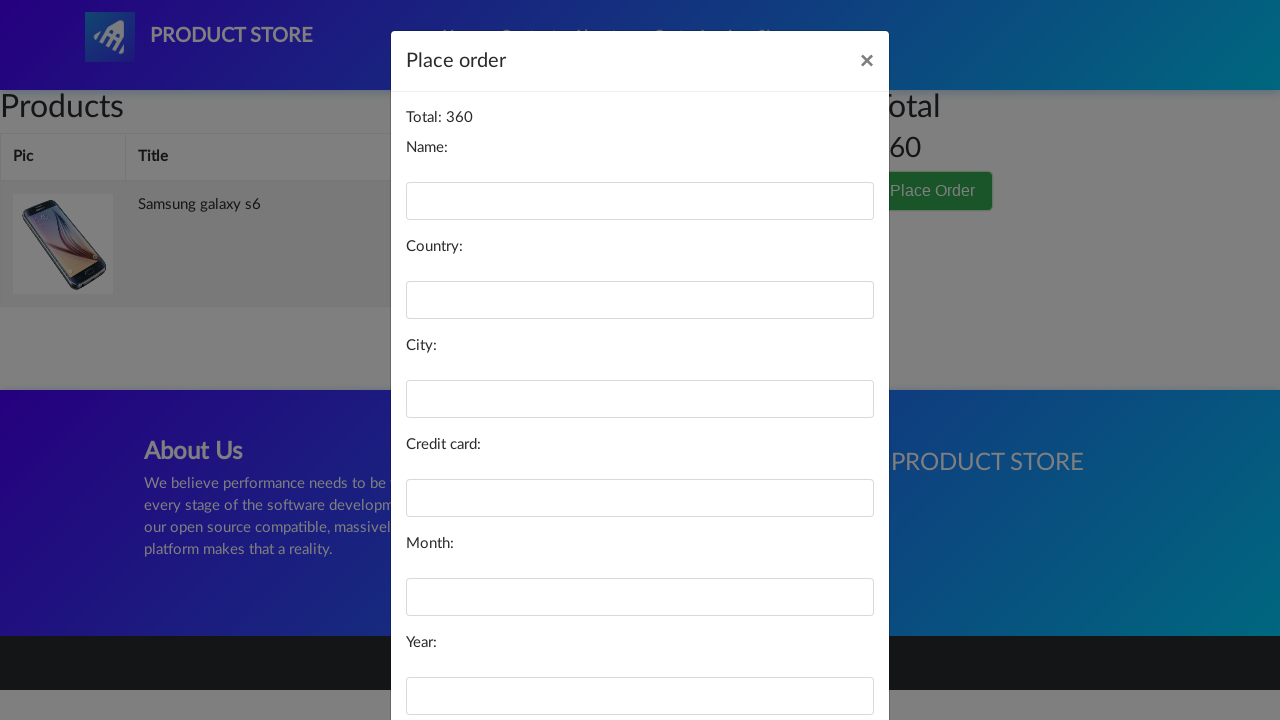

Filled in name field with 'John Smith' on #name
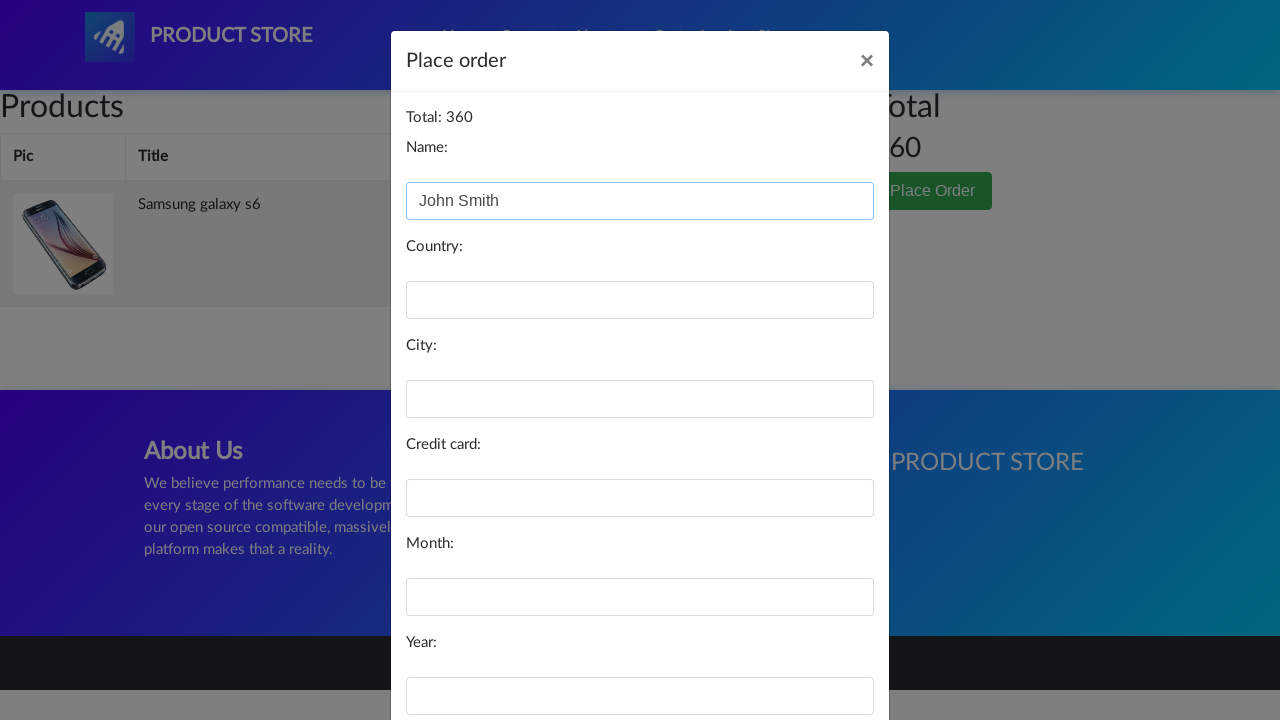

Filled in country field with 'United States' on #country
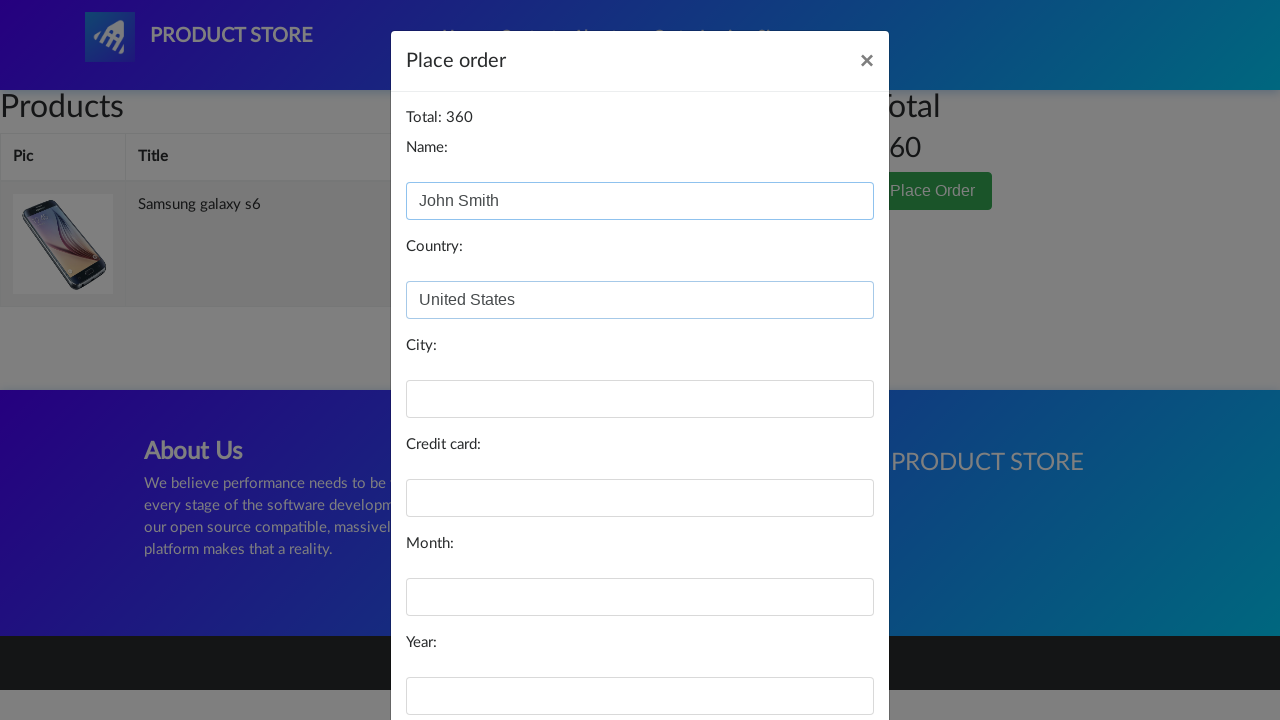

Filled in city field with 'New York' on #city
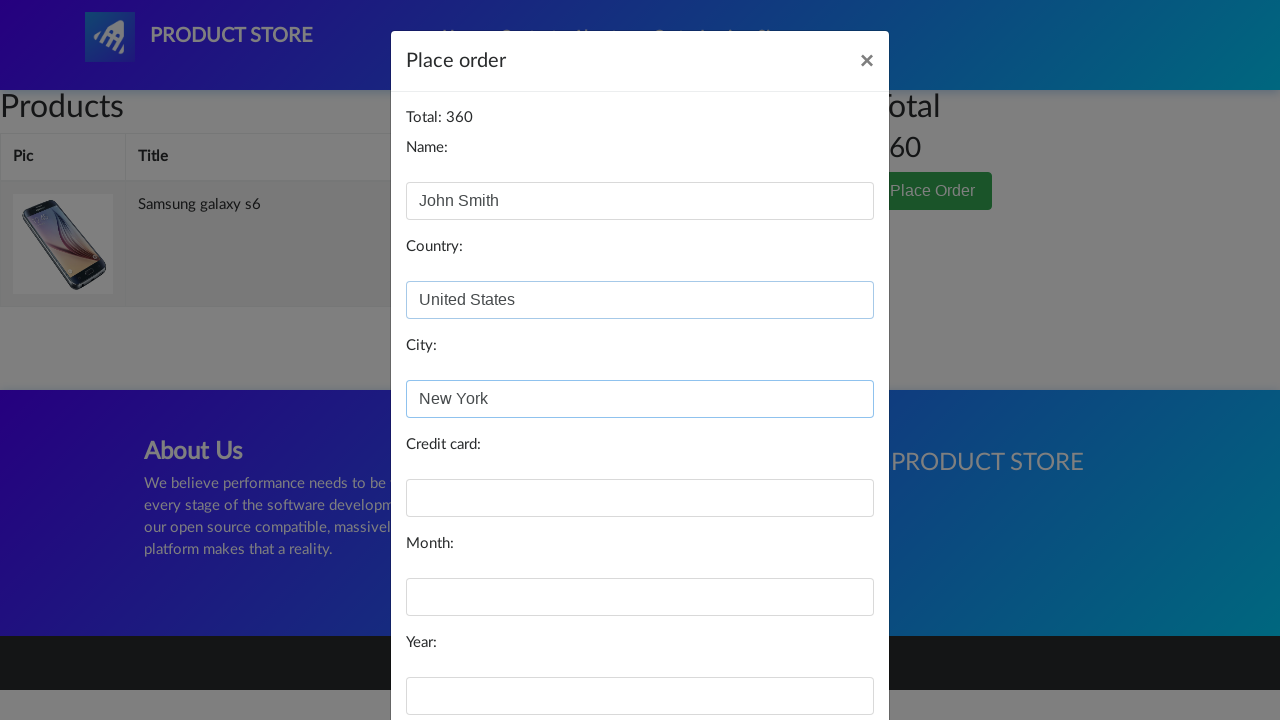

Filled in card number field with payment details on #card
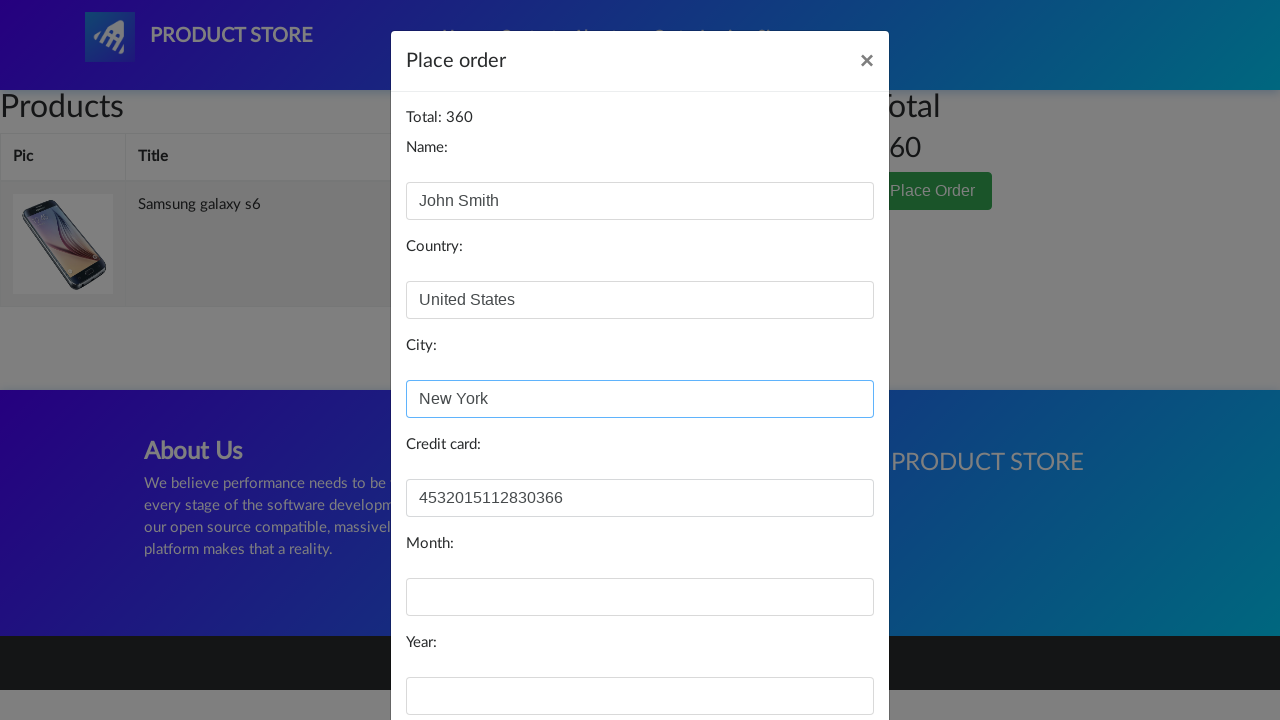

Filled in month field with '12' on #month
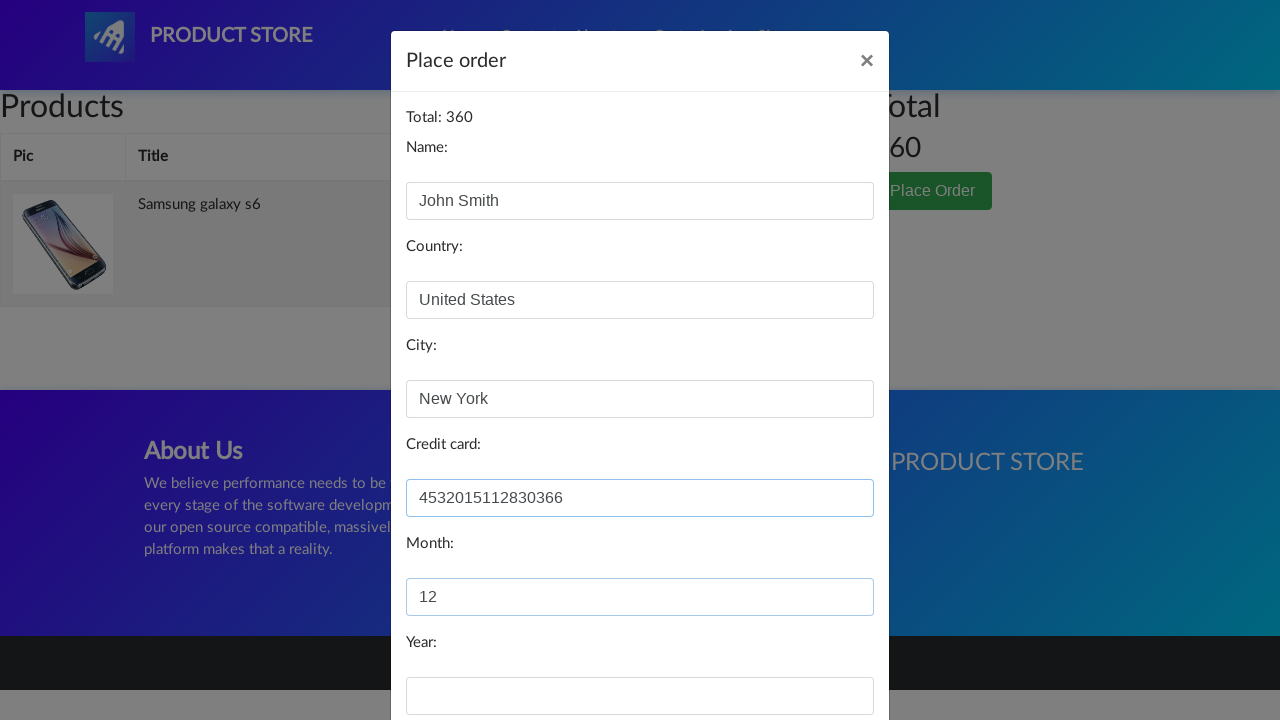

Filled in year field with '2025' on #year
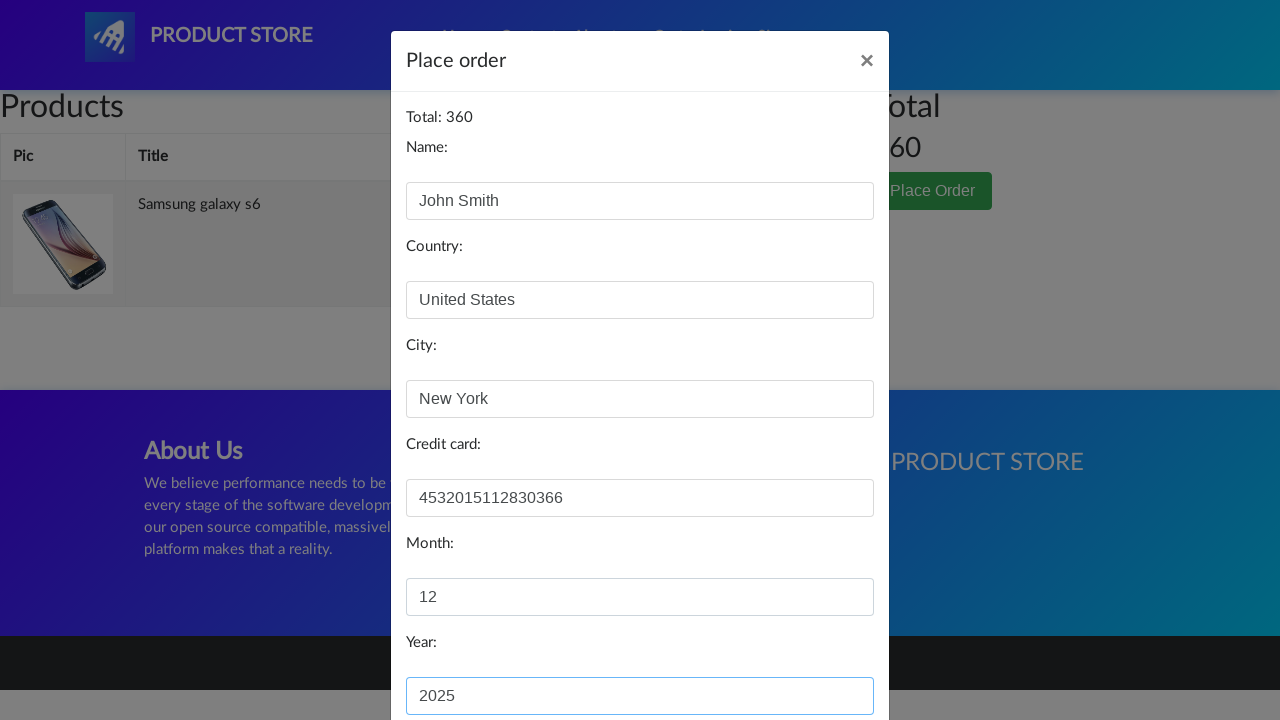

Clicked 'Purchase' button to submit order at (823, 655) on button:has-text('Purchase')
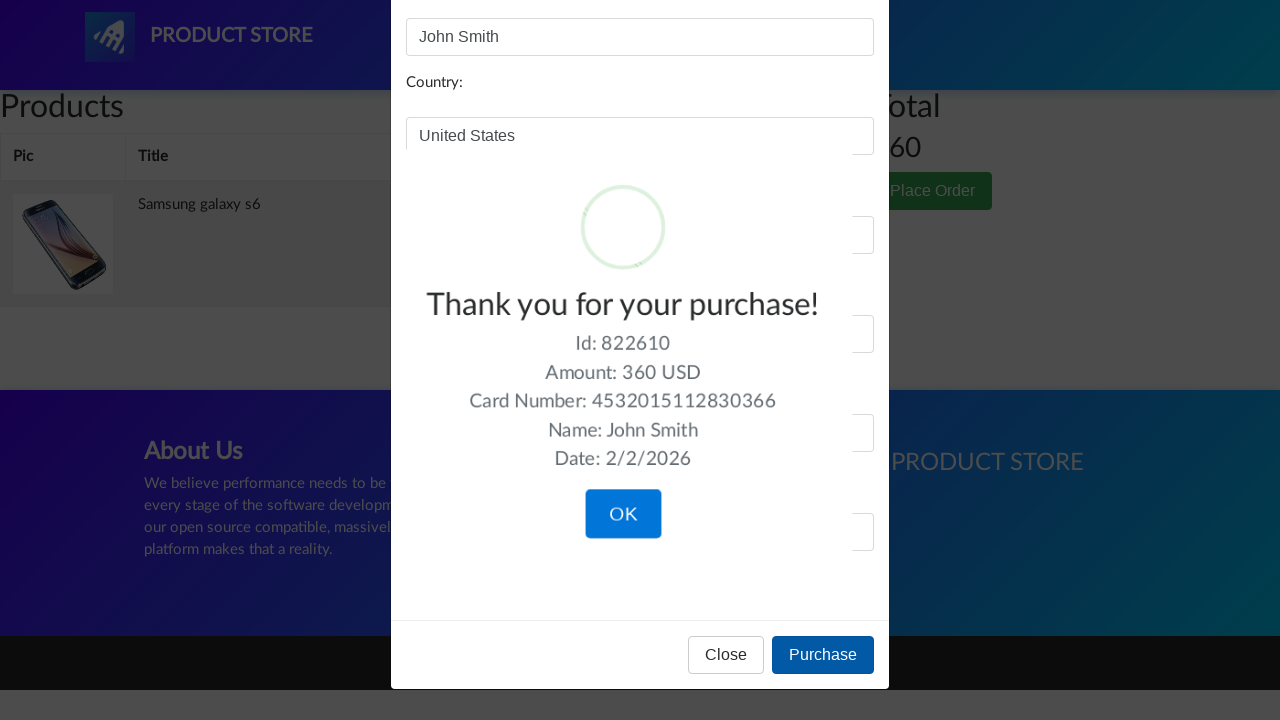

Purchase confirmation modal appeared
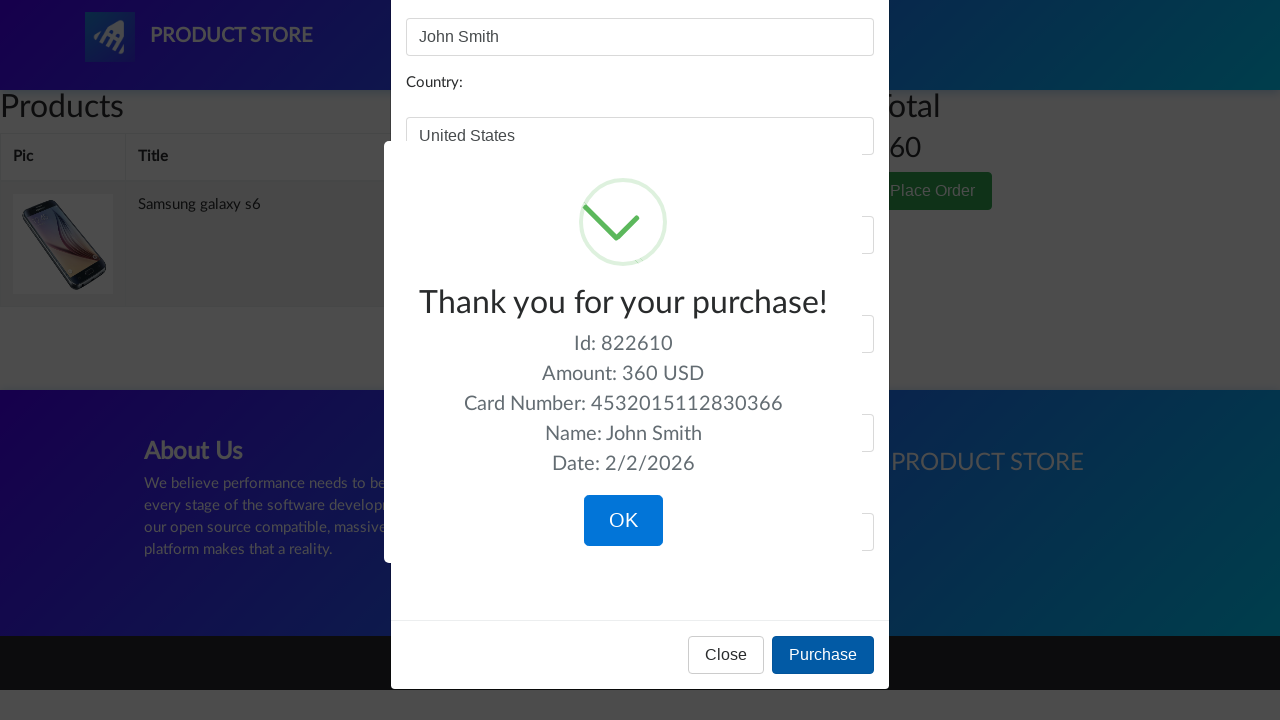

Verified 'Thank you for your purchase!' message displayed
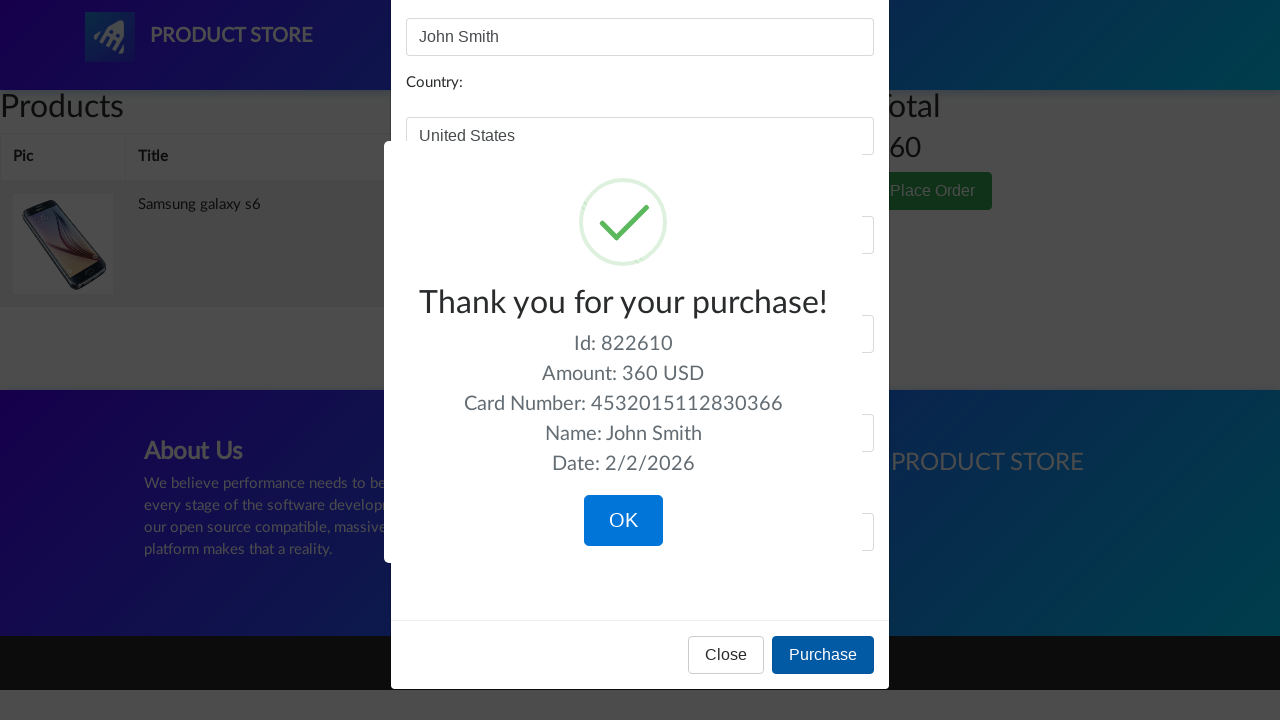

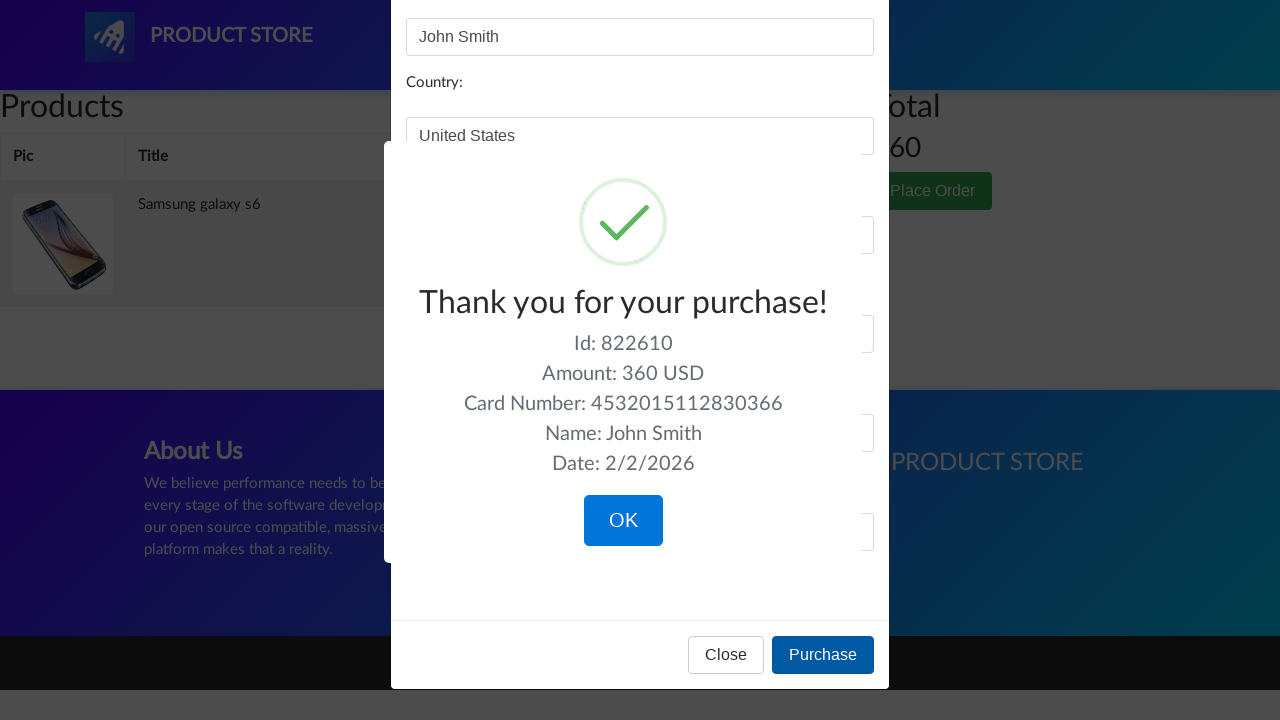